Scrolls to a header element on a large page

Starting URL: https://the-internet.herokuapp.com/large

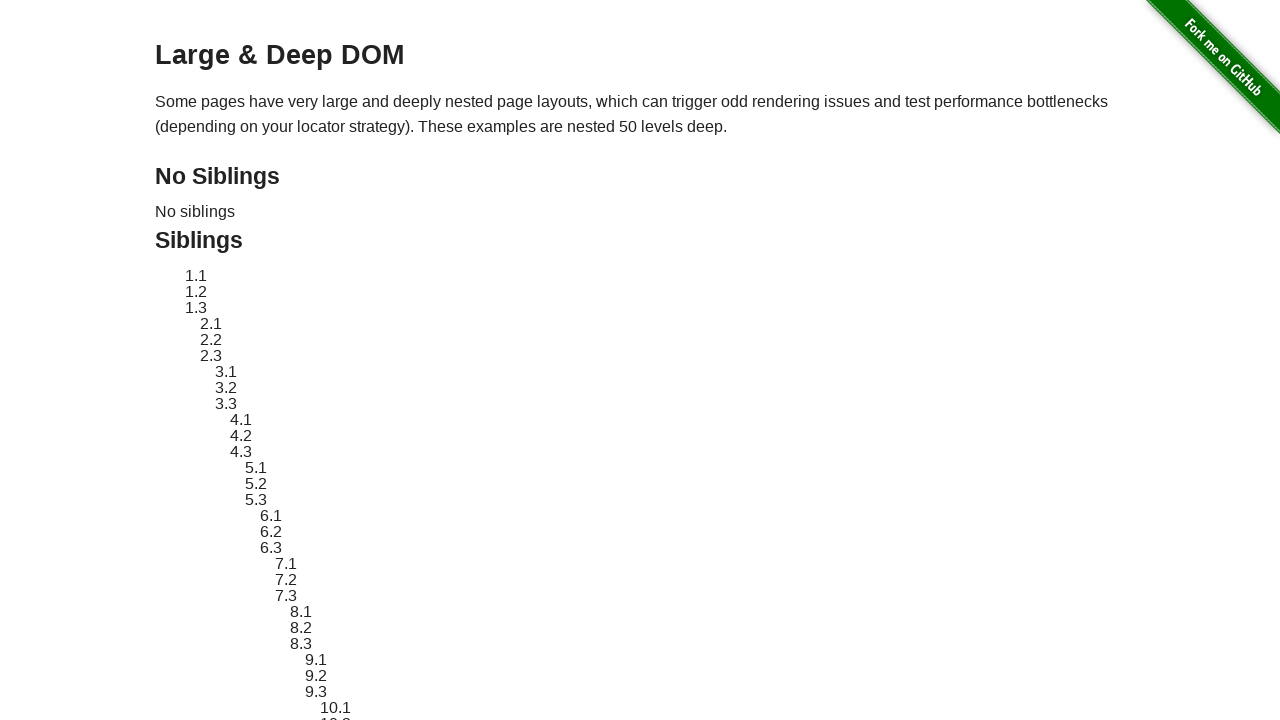

Scrolled to header element #header-1
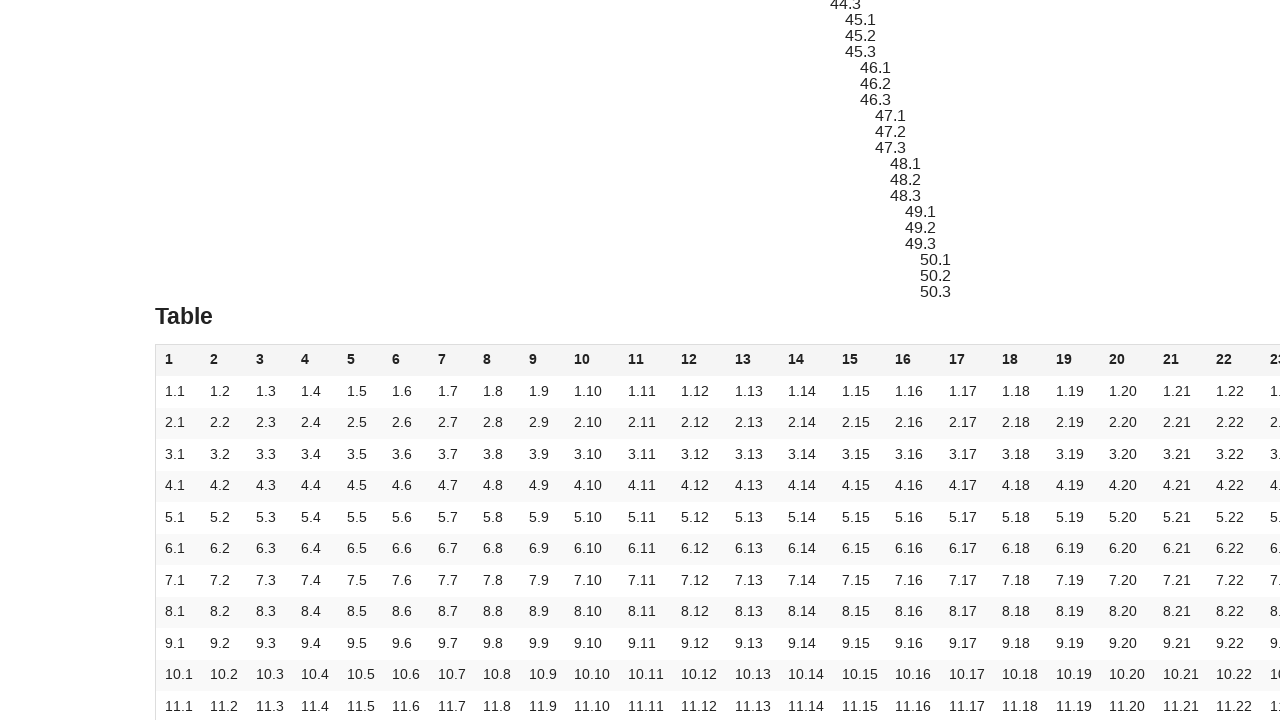

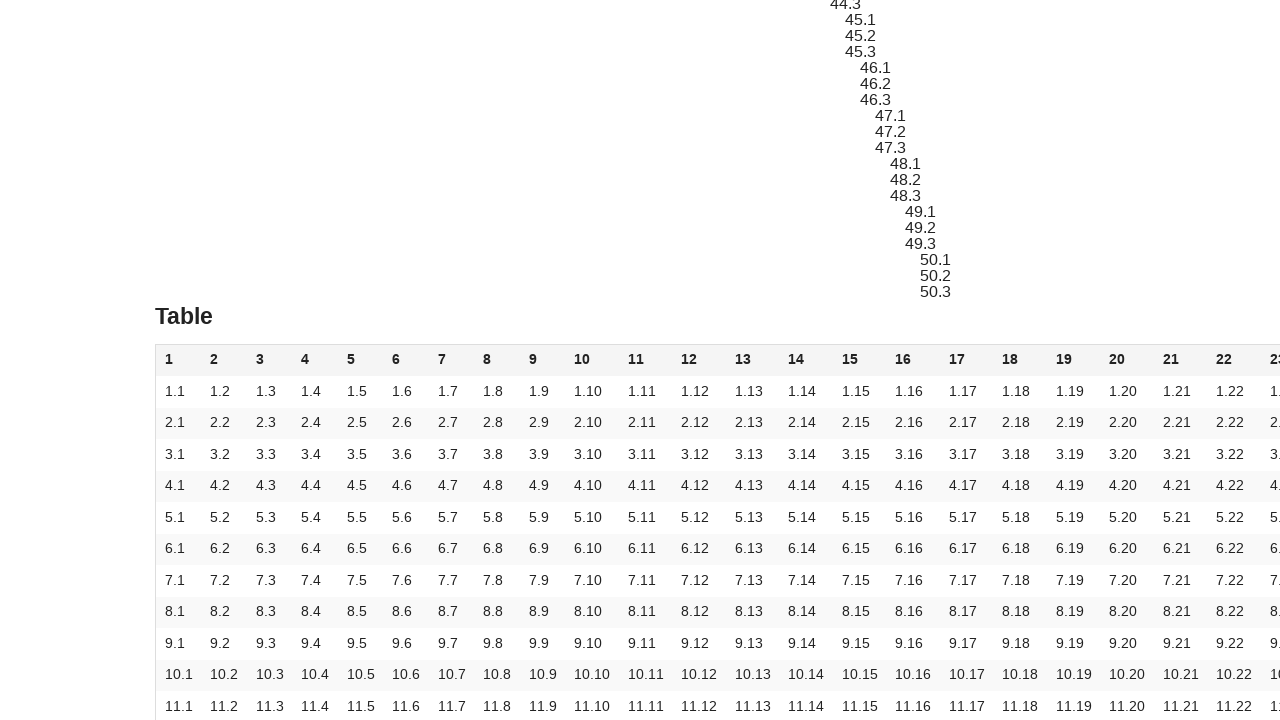